Tests explicit wait functionality by waiting for a price element to change to "$100", then clicking a button, reading a value, calculating a mathematical result (log of absolute value of 12*sin(x)), filling in the answer, and submitting the form.

Starting URL: http://suninjuly.github.io/explicit_wait2.html

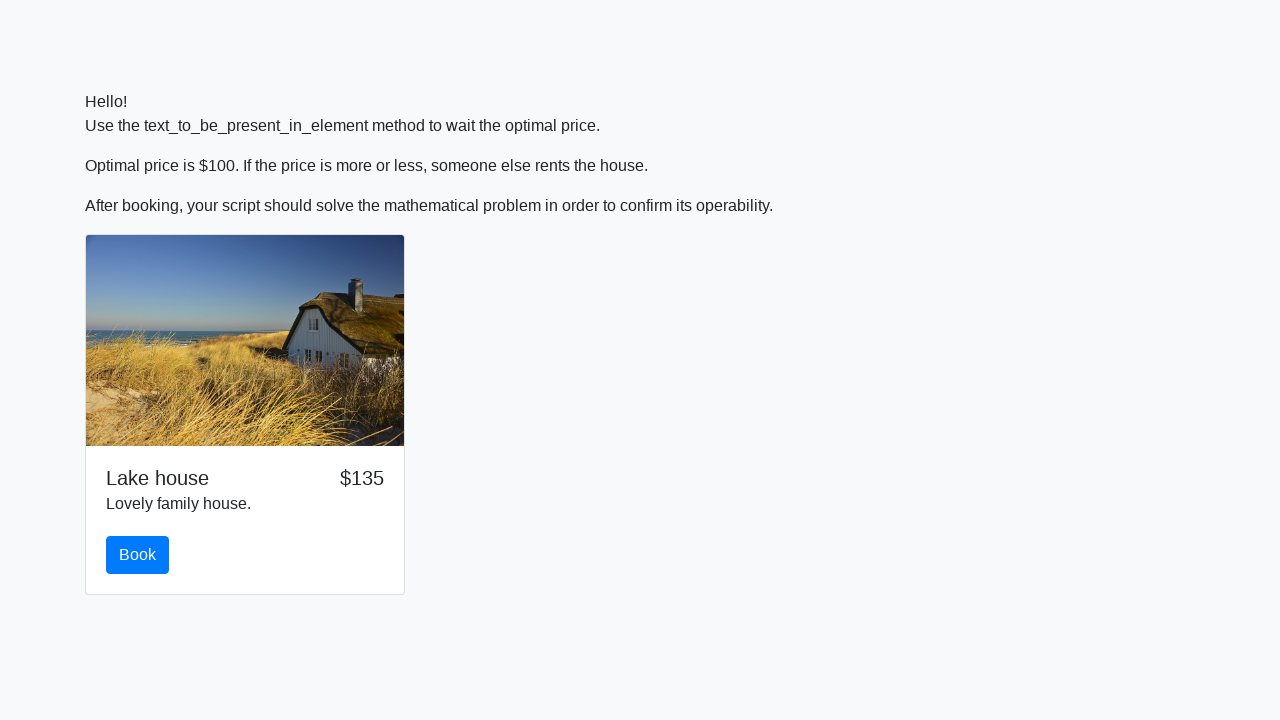

Waited for price element to display '$100'
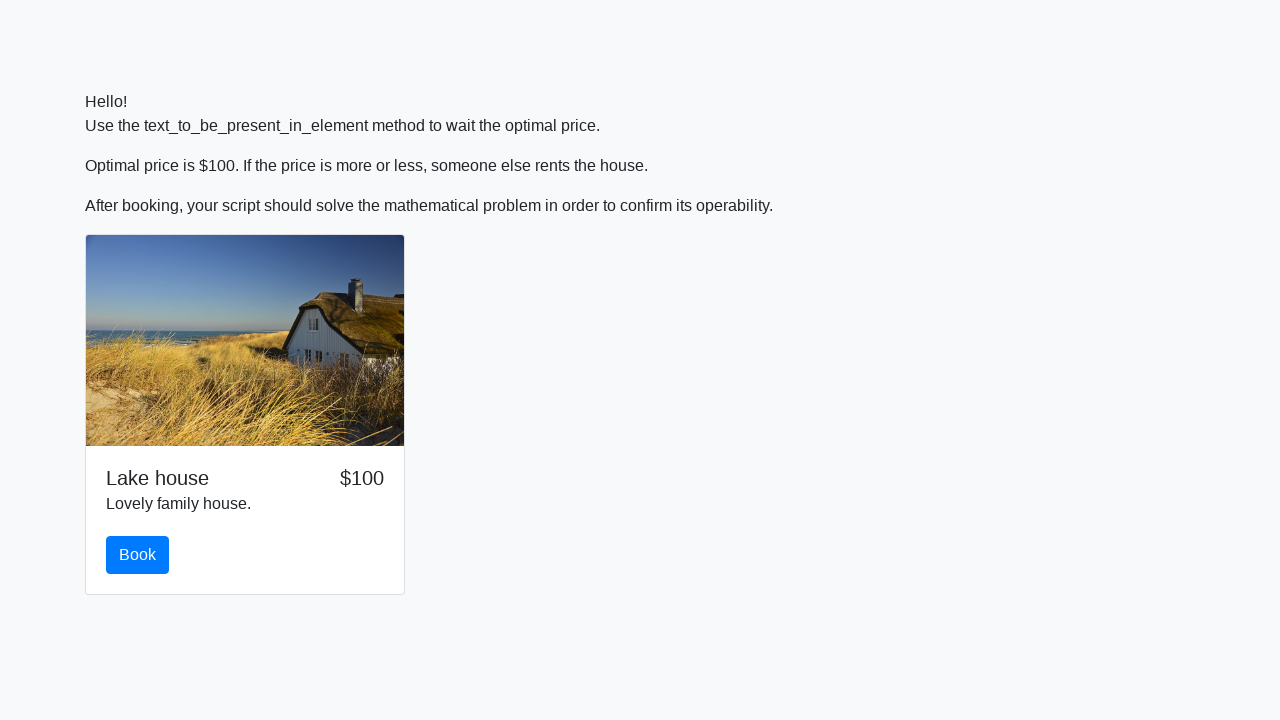

Clicked the button after price condition was met at (138, 555) on button
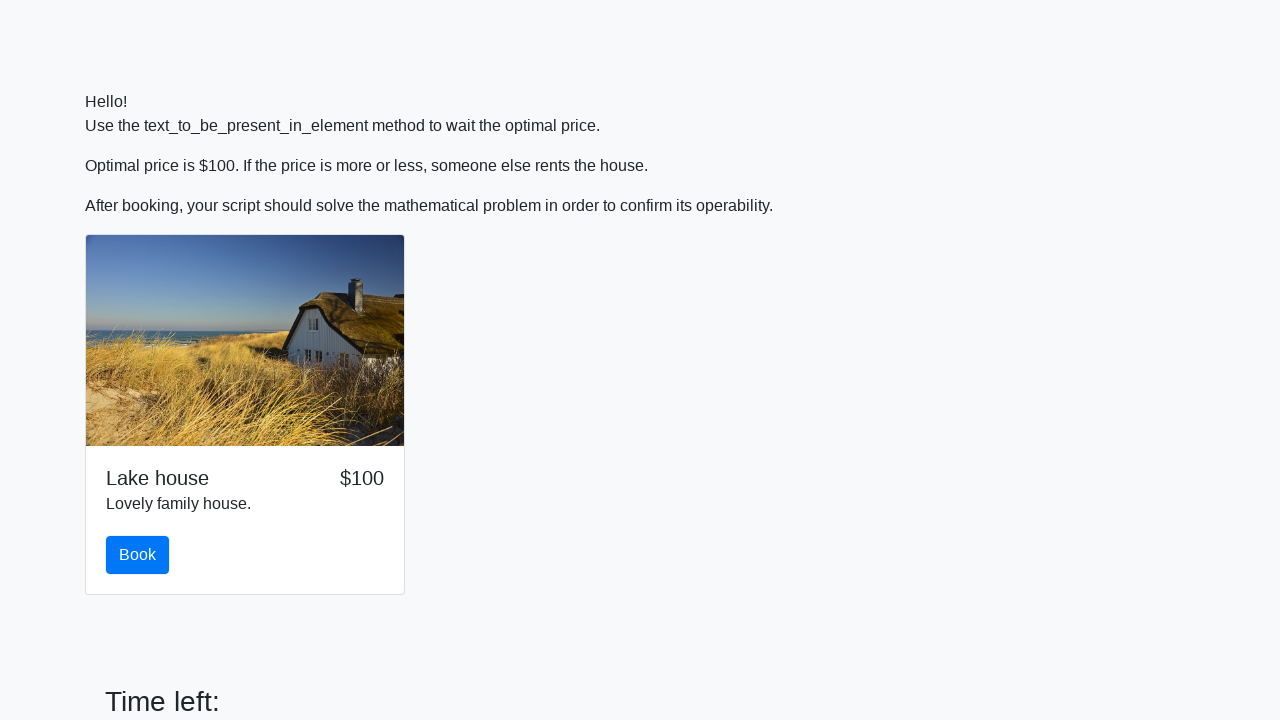

Scrolled down 100 pixels
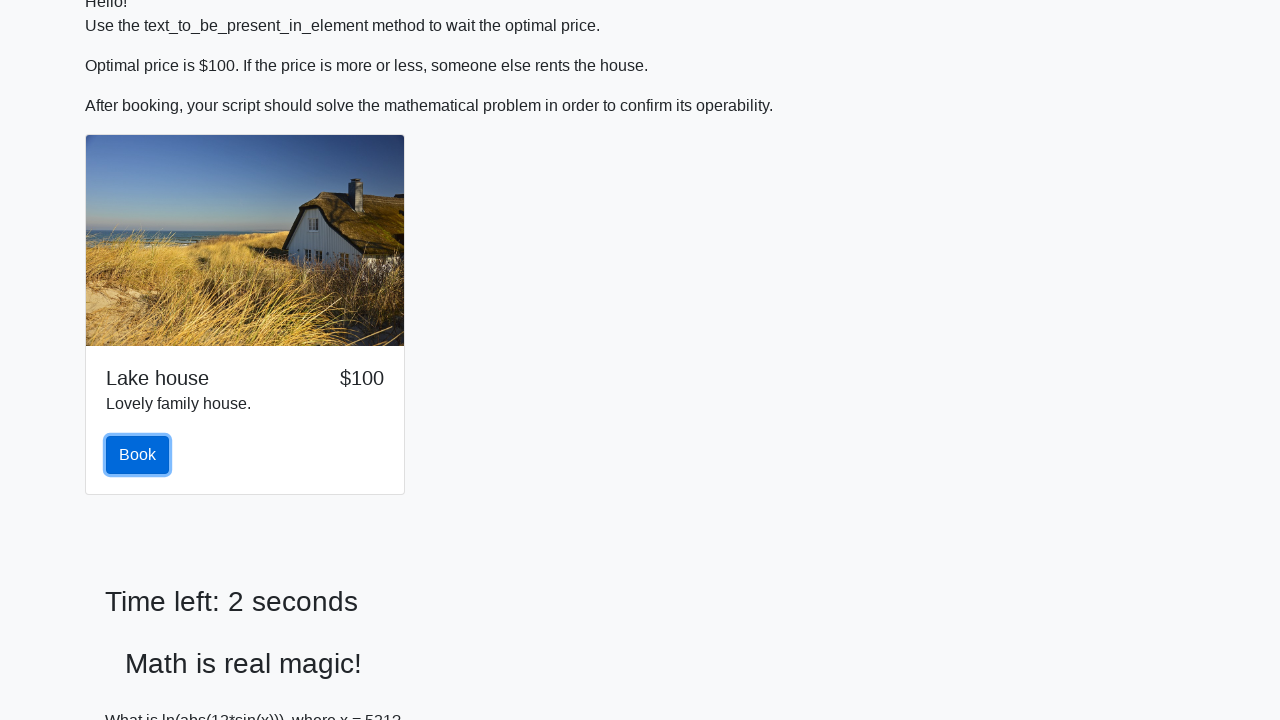

Retrieved input value: 521
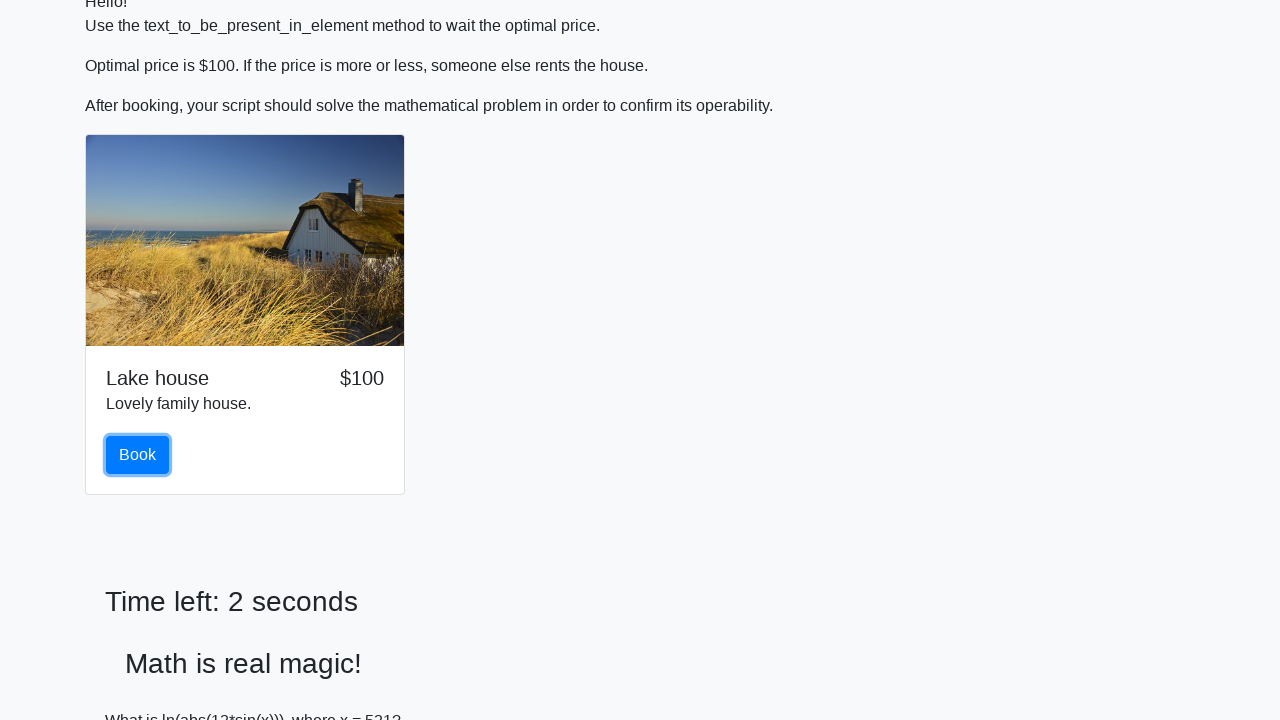

Calculated result using formula log(abs(12*sin(x))): 1.7577168869515956
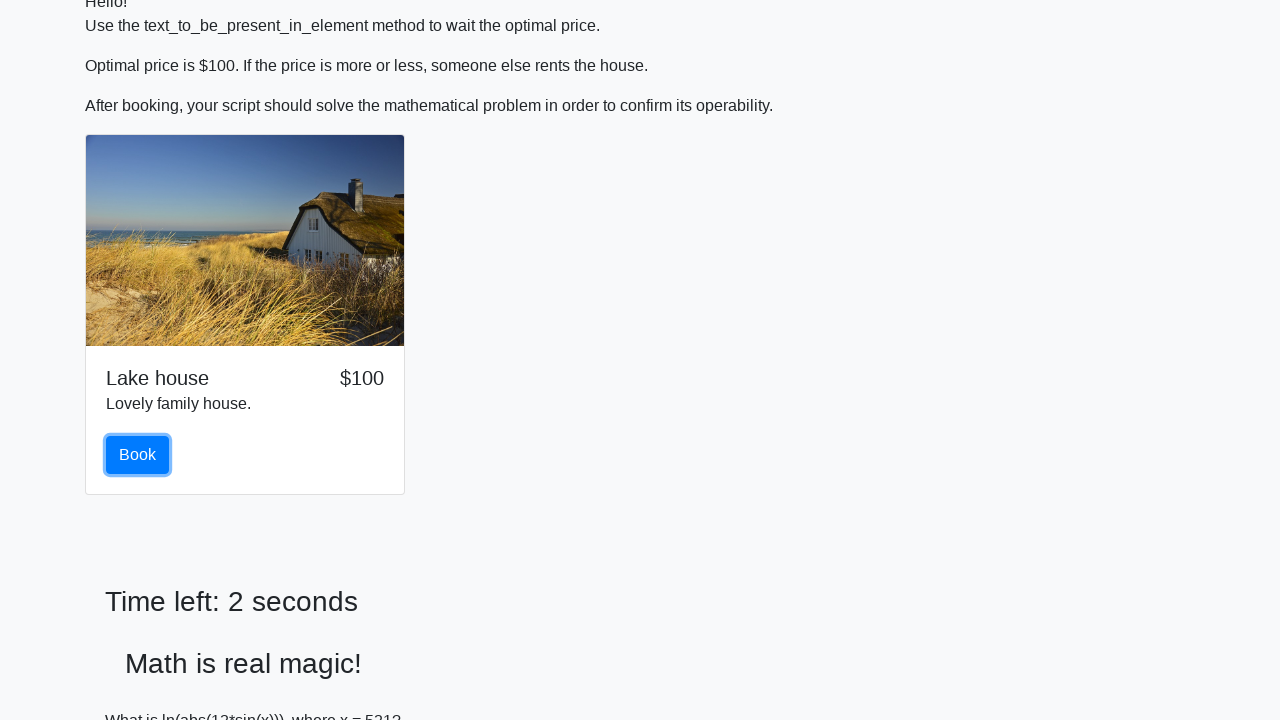

Filled answer field with calculated value: 1.7577168869515956 on body input
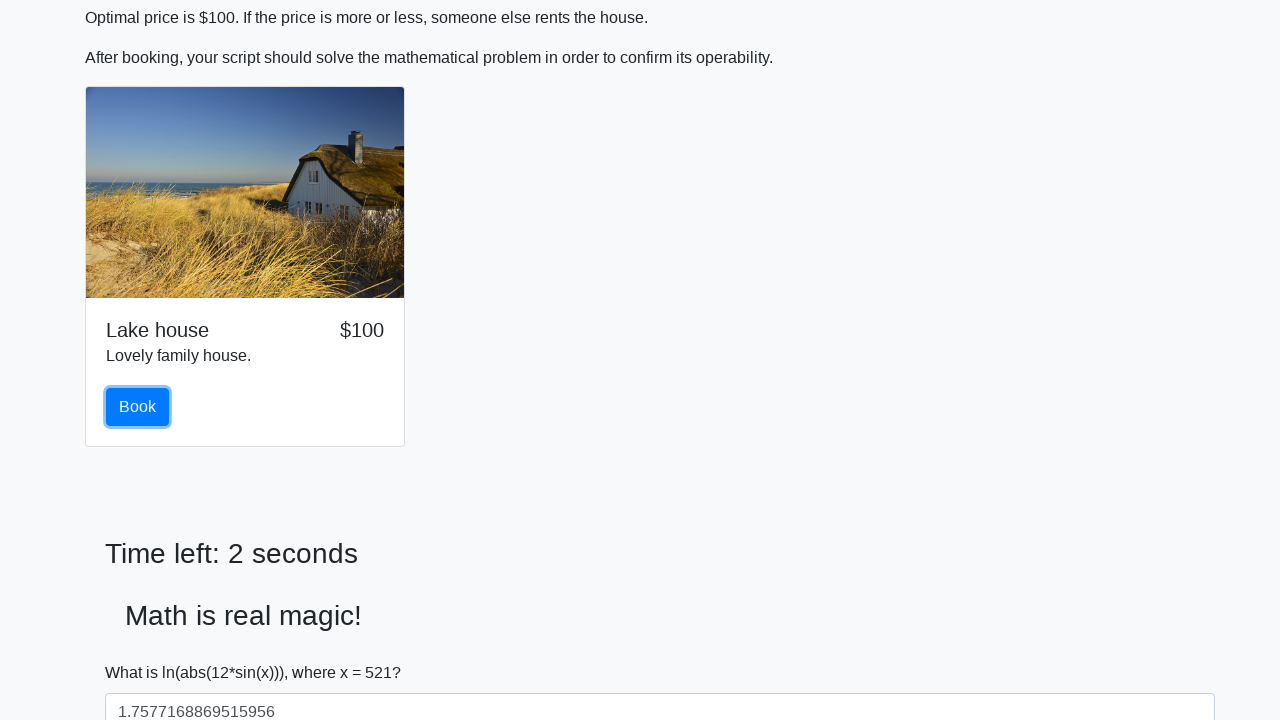

Clicked submit button to submit the form at (143, 651) on #solve
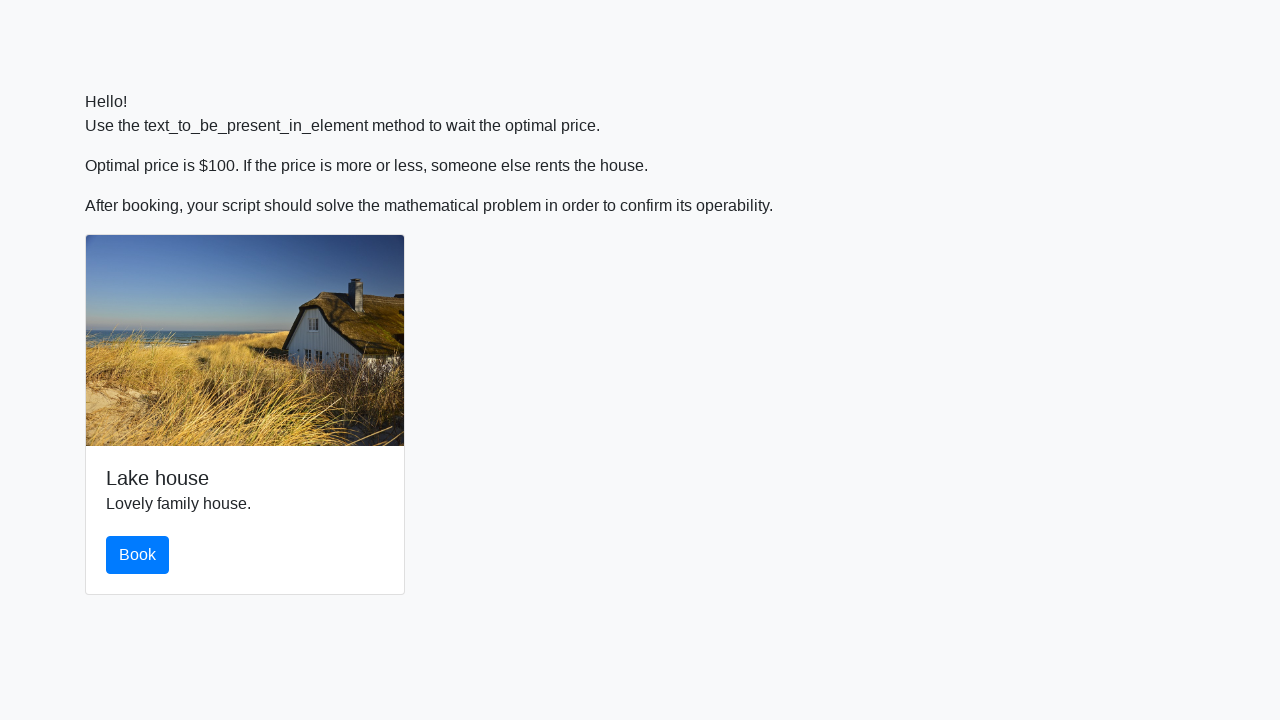

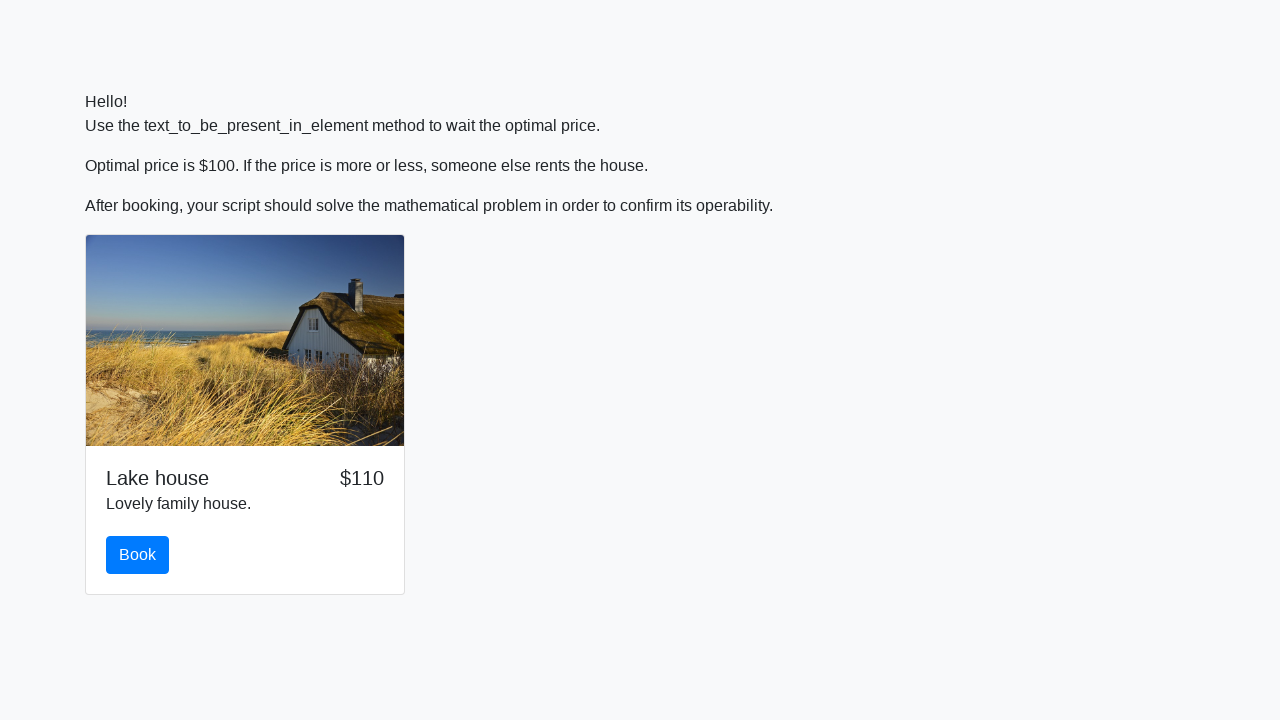